Uses JavaScript execution to modify the styling of an element by adding a blue border around a dropdown element on the page

Starting URL: https://omayo.blogspot.com/

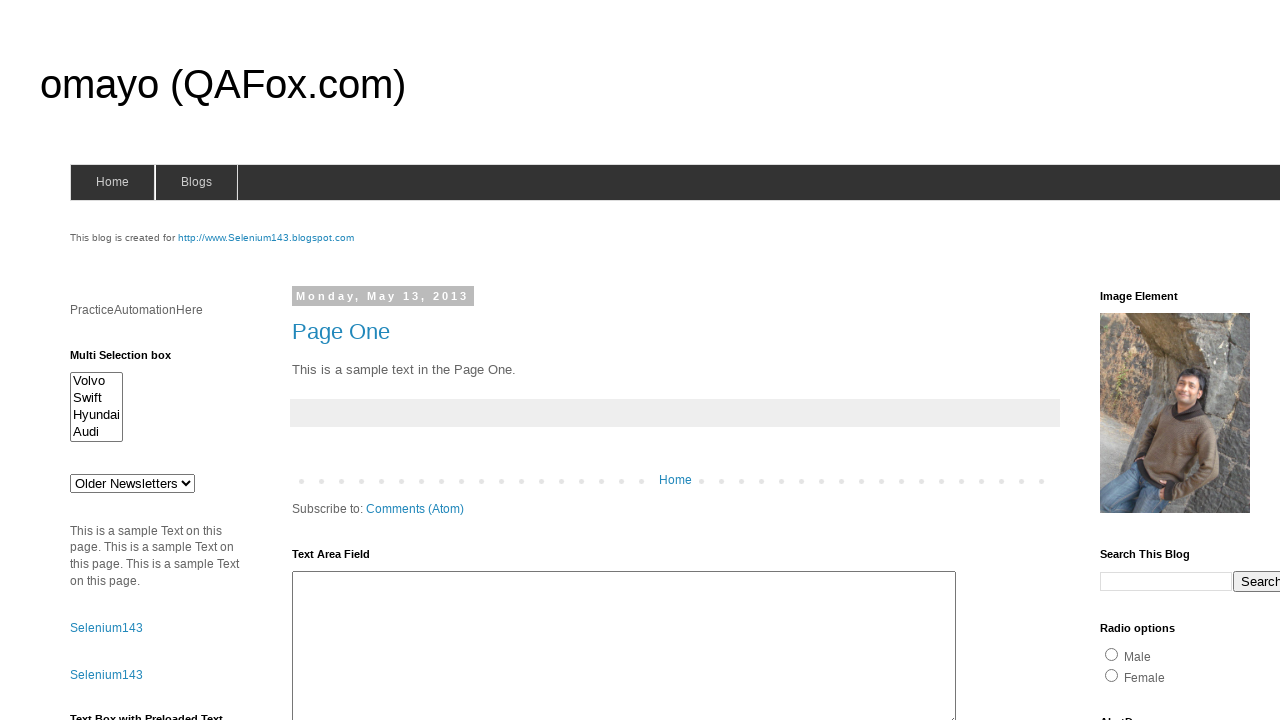

Executed JavaScript to add 5px solid blue border to dropdown element with ID 'drop1'
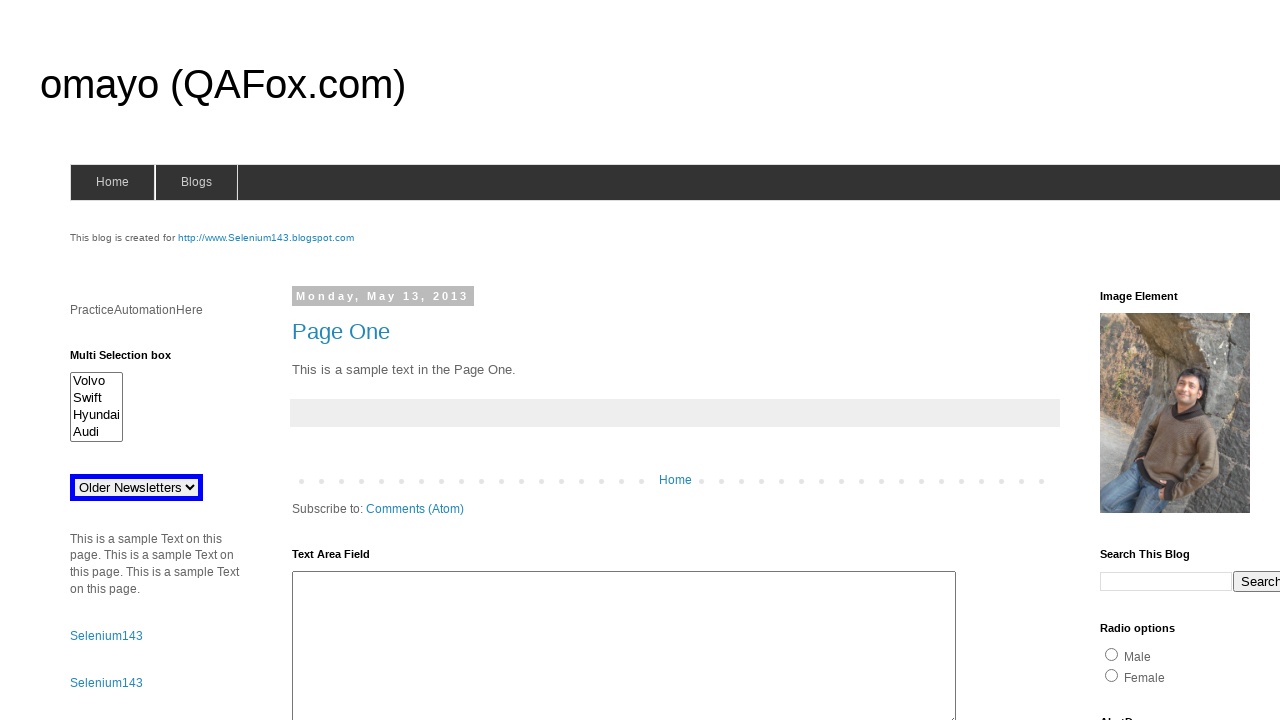

Waited 1 second to observe the visual change of the blue border
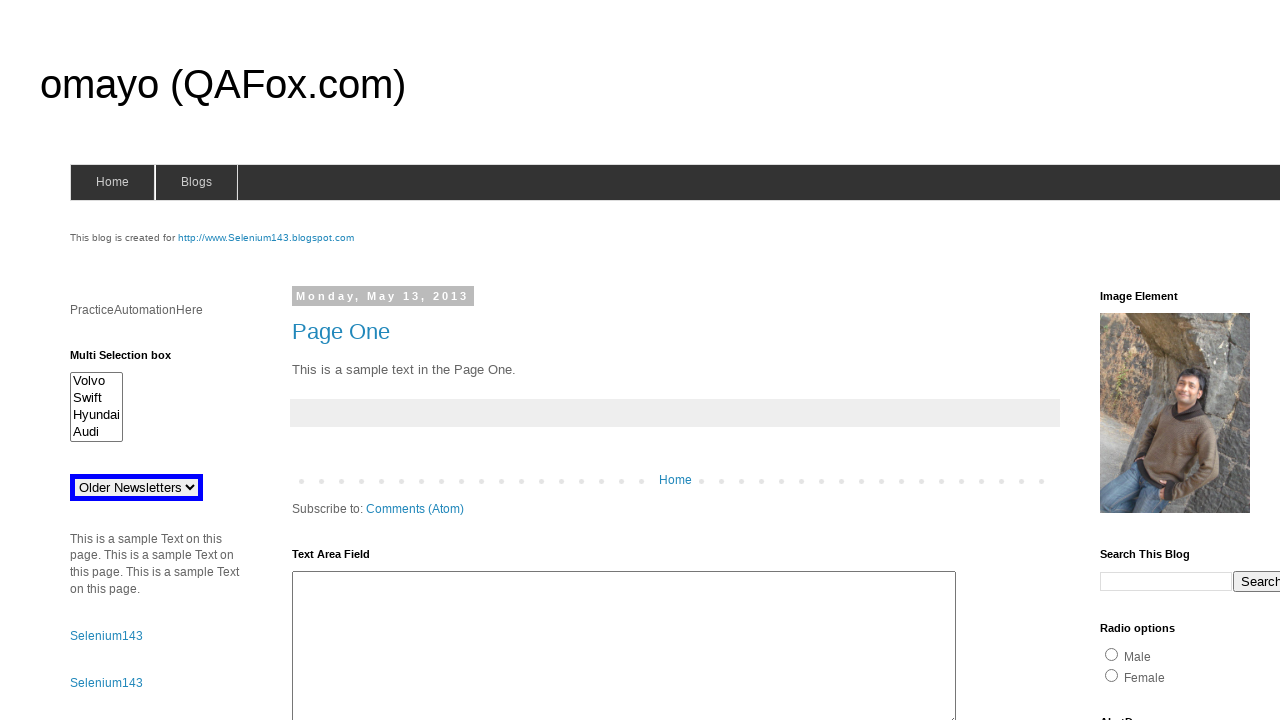

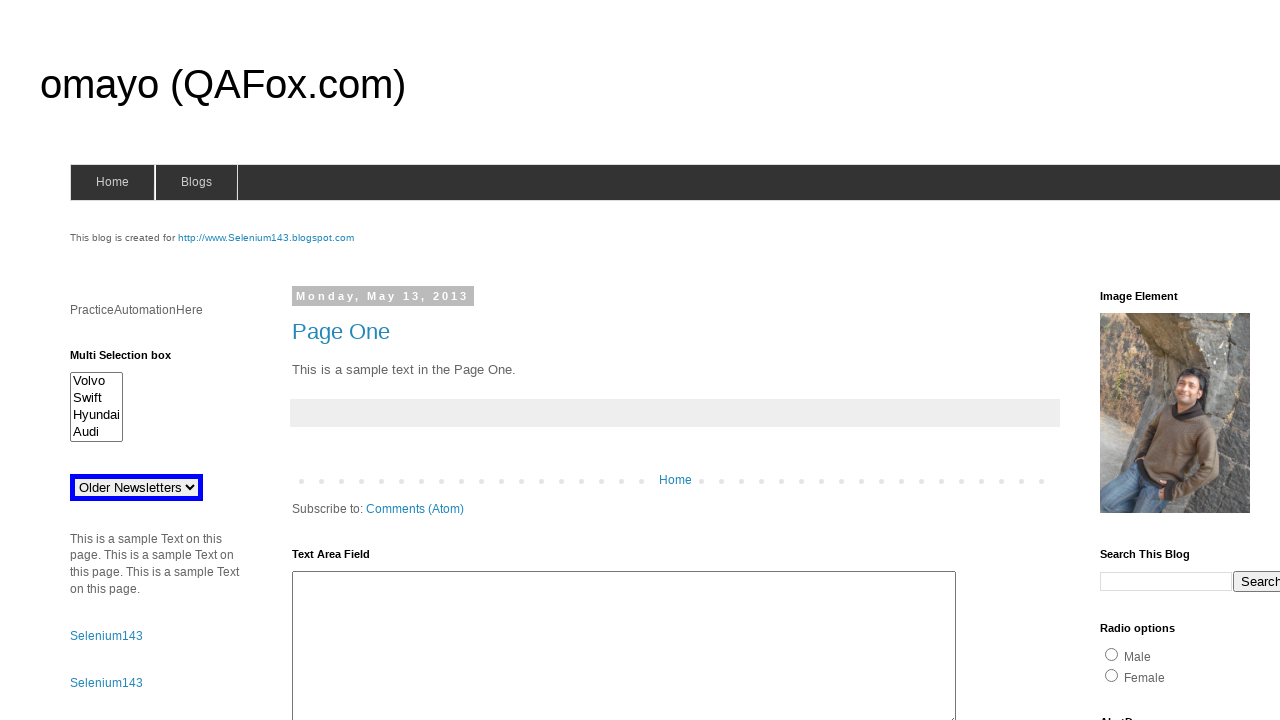